Tests a simple registration form by filling in first name, last name, email, and phone number fields, then submitting the form and handling the resulting alert.

Starting URL: https://v1.training-support.net/selenium/simple-form

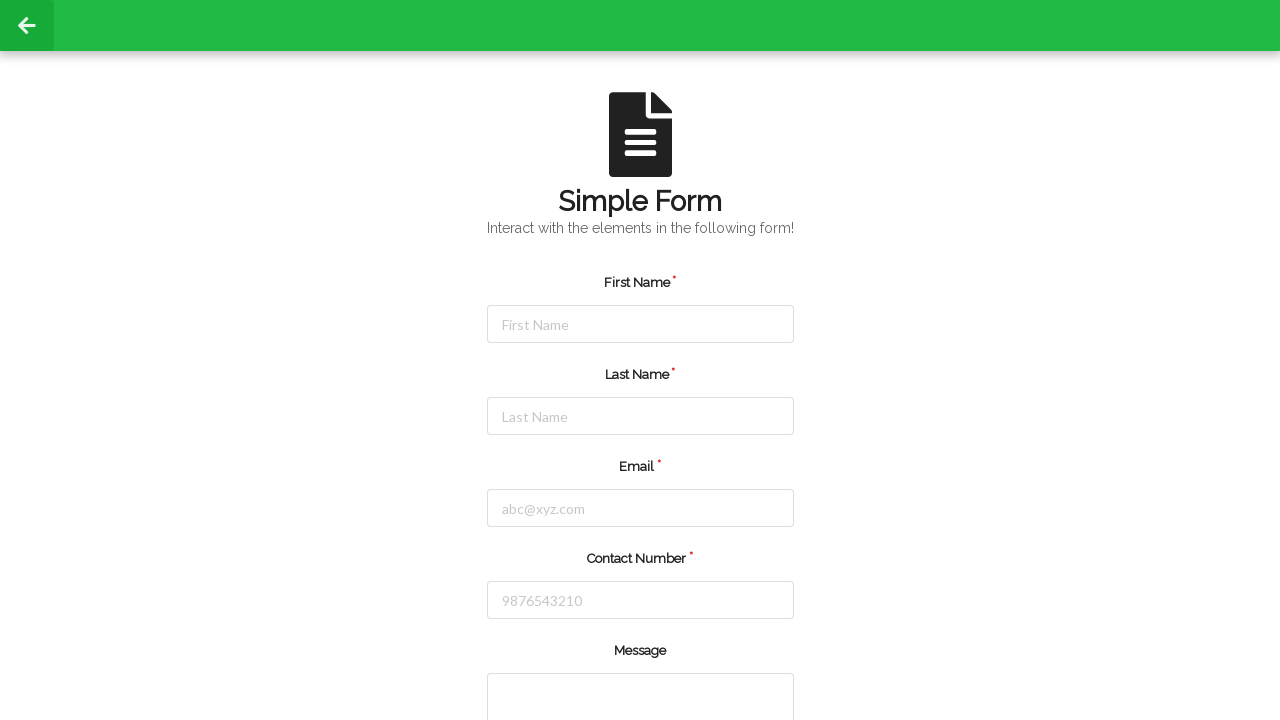

Filled first name field with 'Jennifer' on #firstName
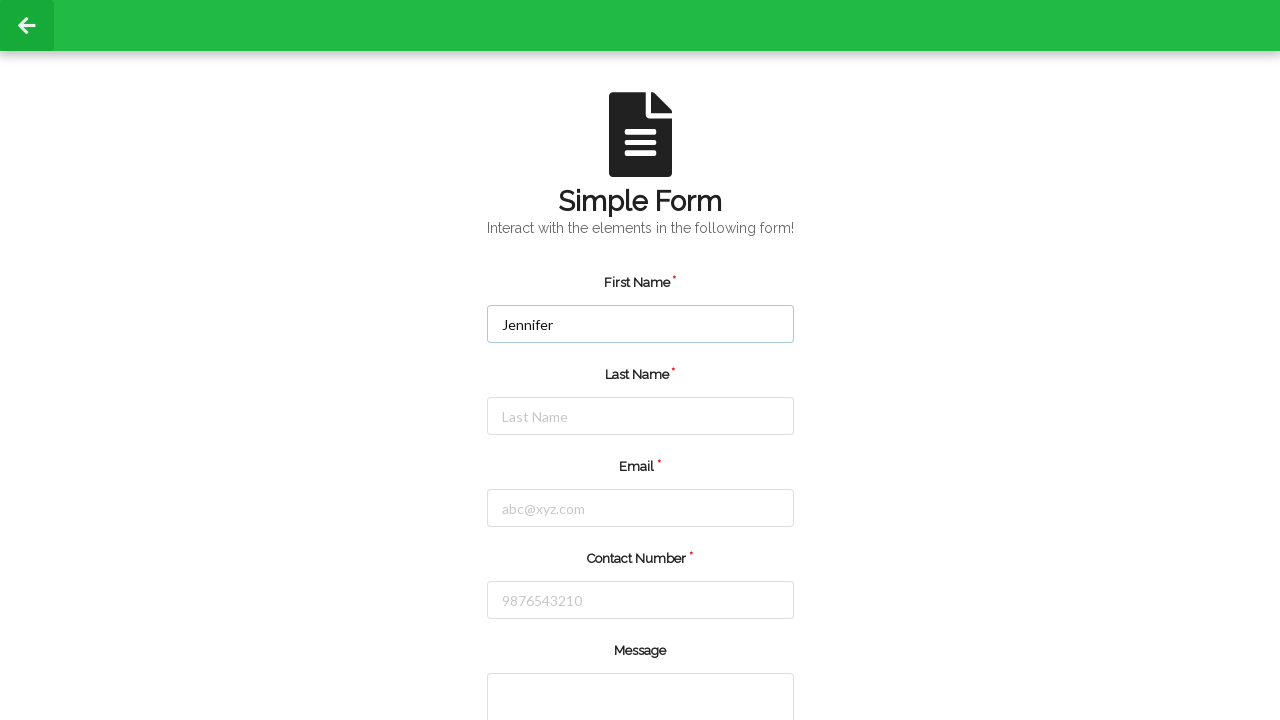

Filled last name field with 'Martinez' on #lastName
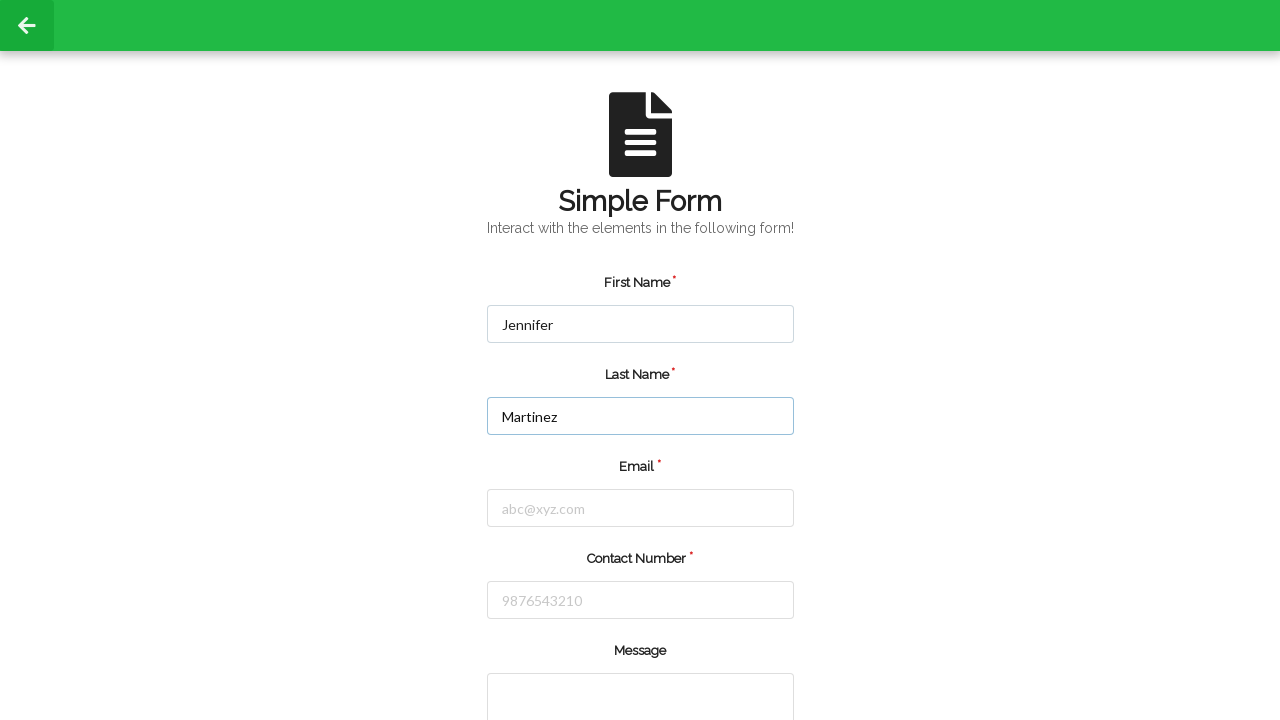

Filled email field with 'jennifer.martinez@example.com' on #email
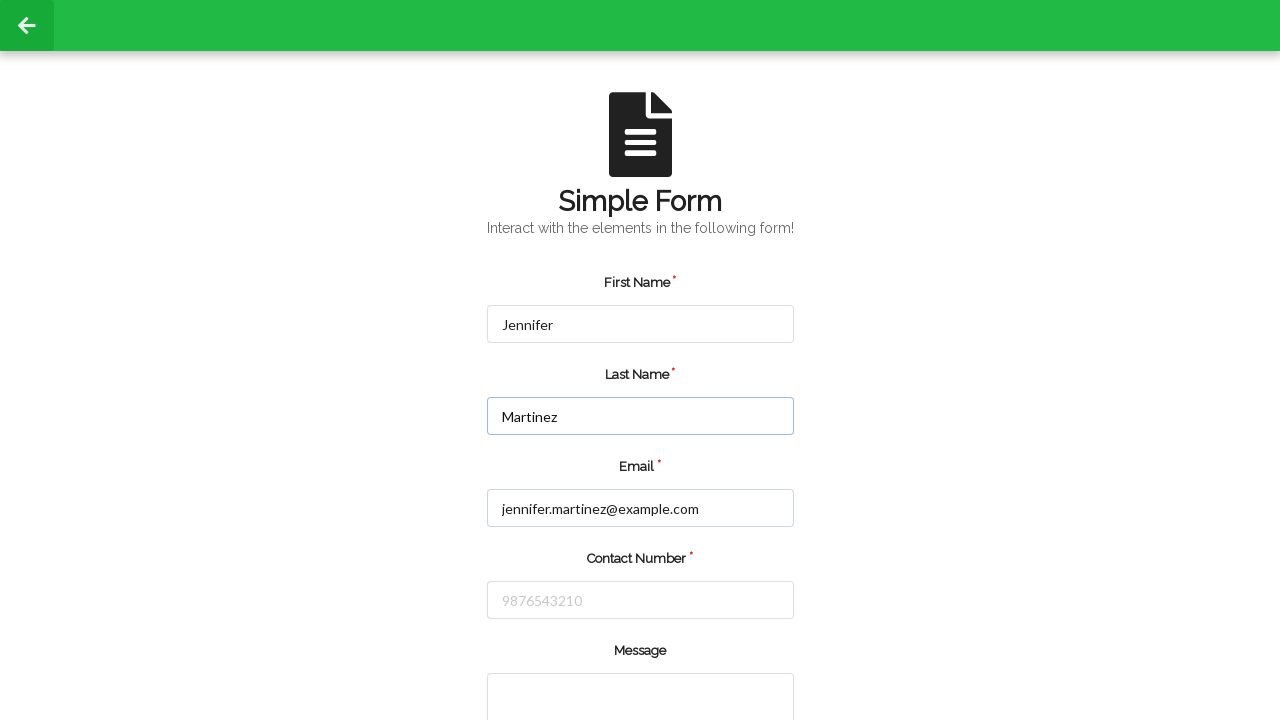

Filled phone number field with '5551234567' on #number
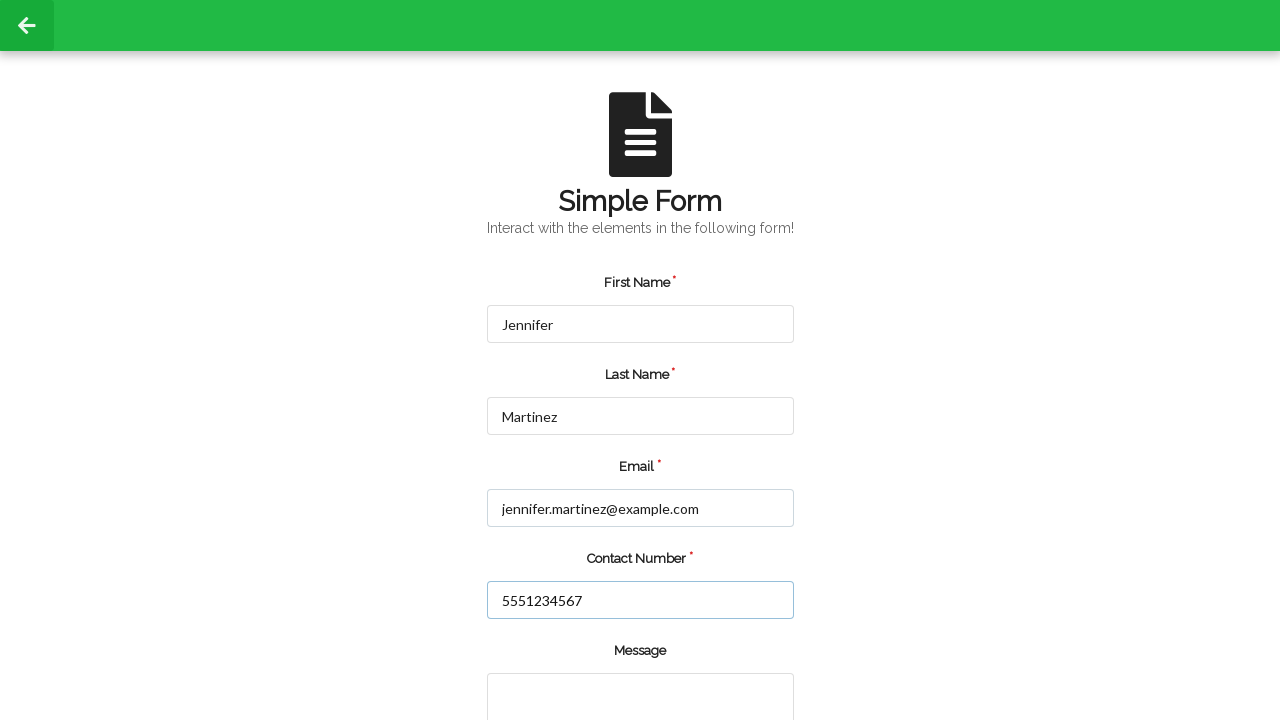

Clicked the green submit button at (558, 660) on input.green
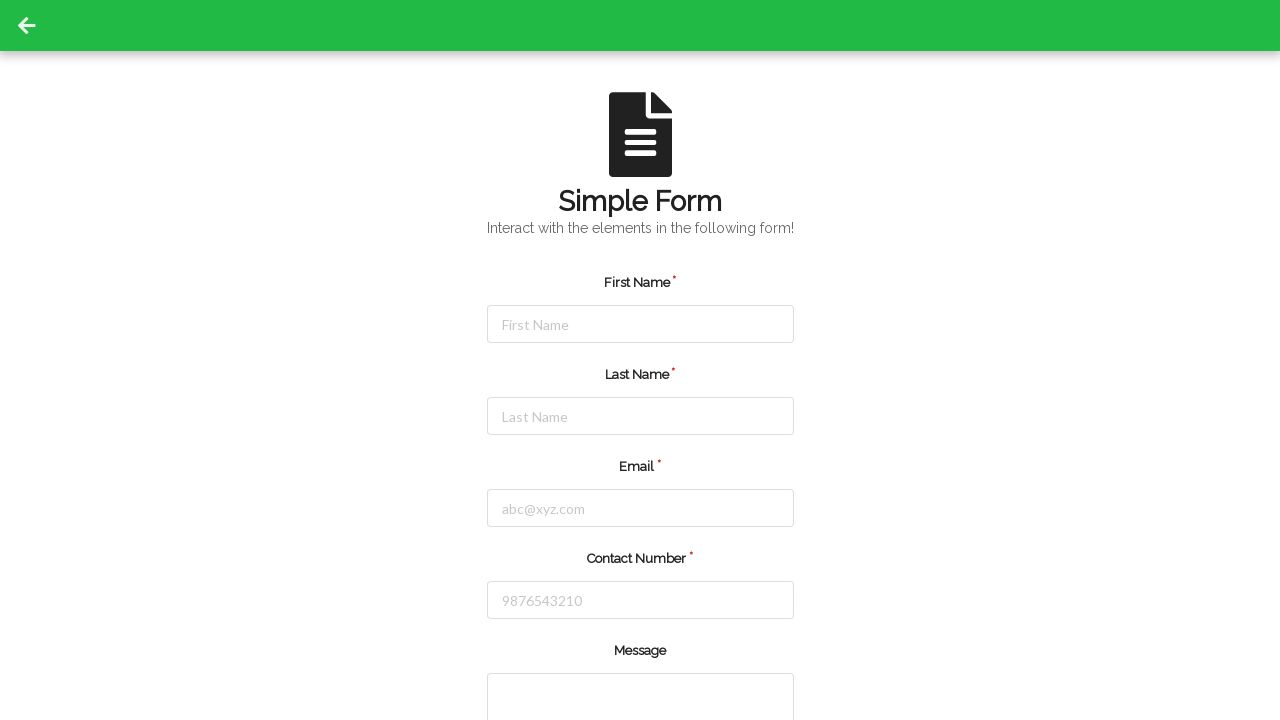

Set up dialog handler to accept alerts
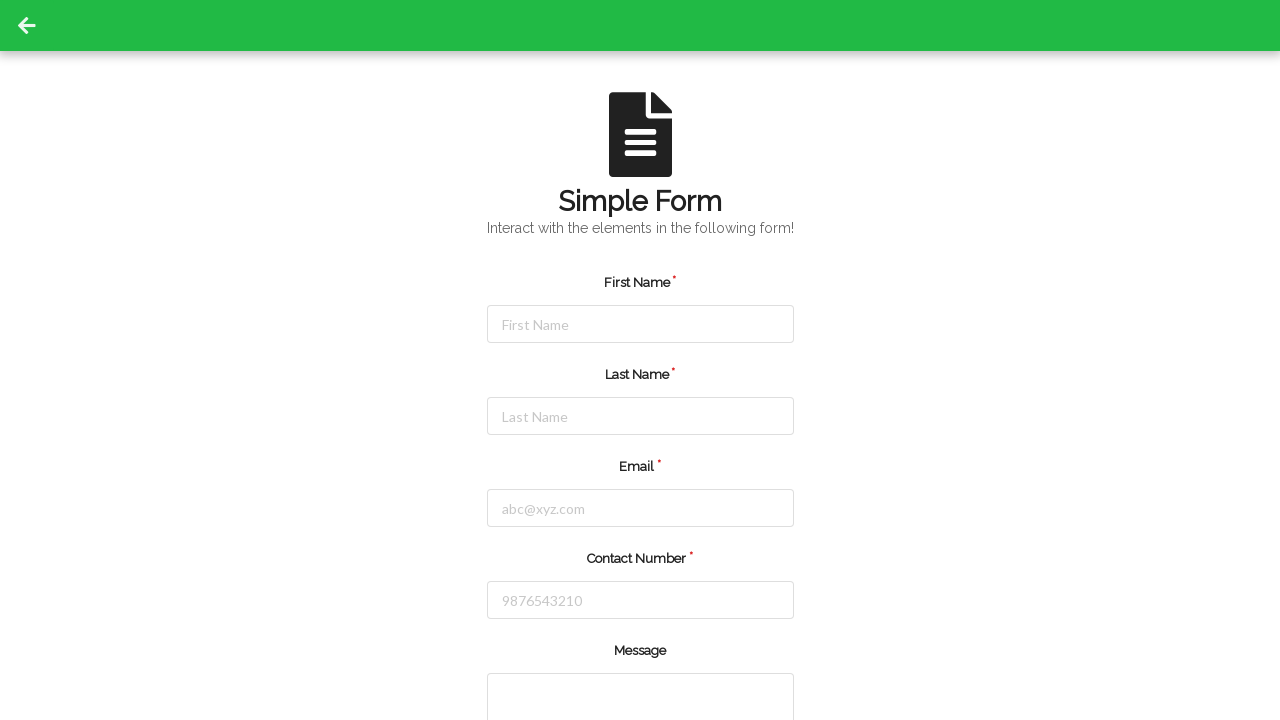

Waited for alert processing and accepted the alert
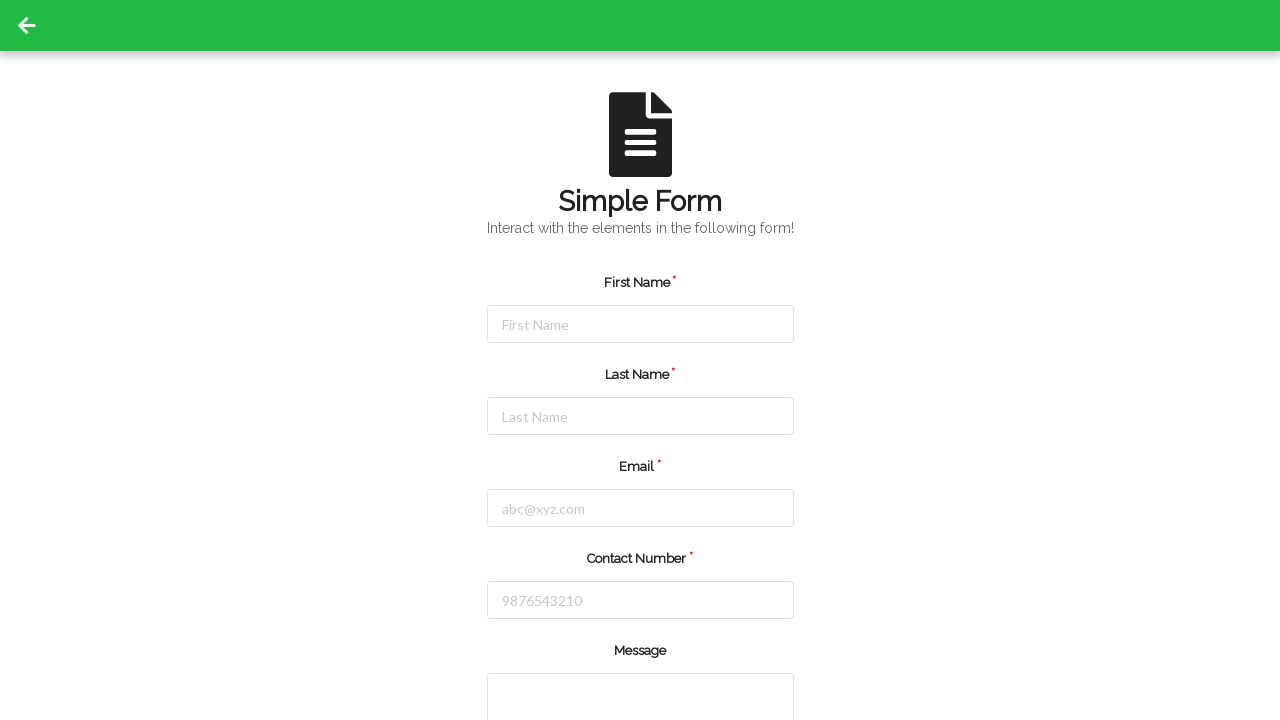

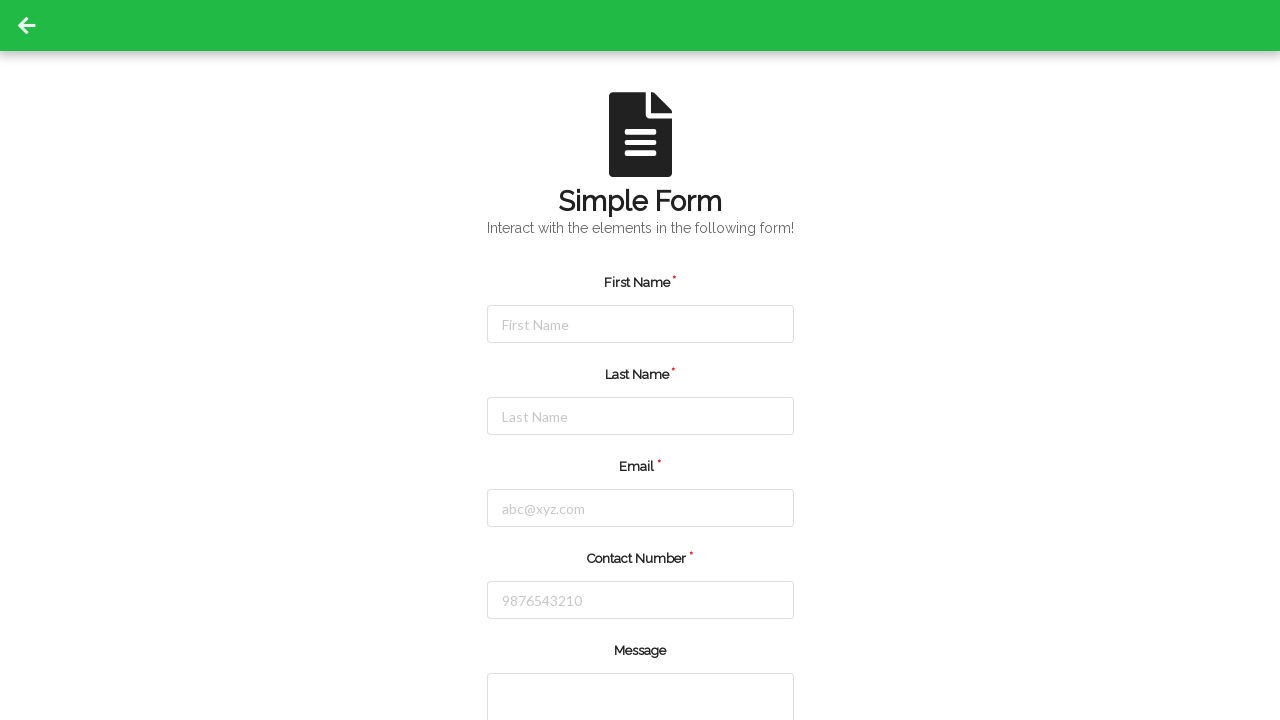